Tests calculator subtraction operation by clicking buttons 9 - 6 and verifying the result equals 3

Starting URL: https://testpages.eviltester.com/styled/apps/calculator.html

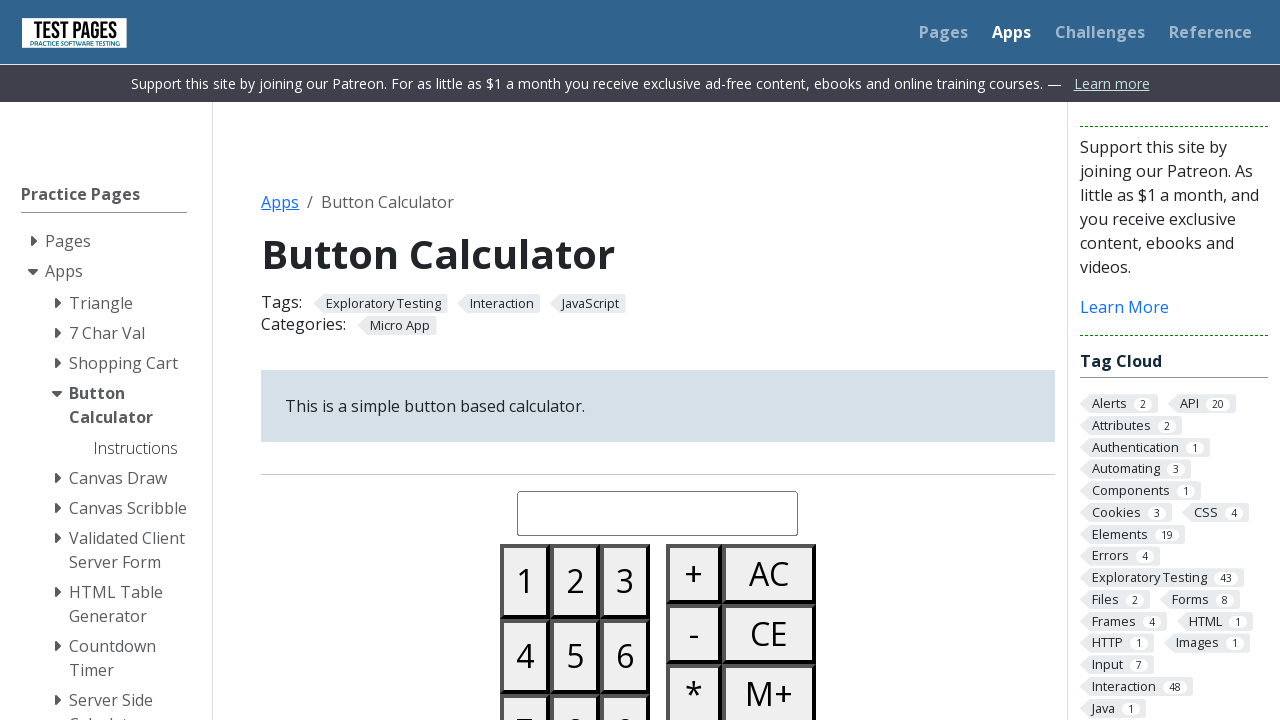

Clicked button 9 at (625, 683) on #button09
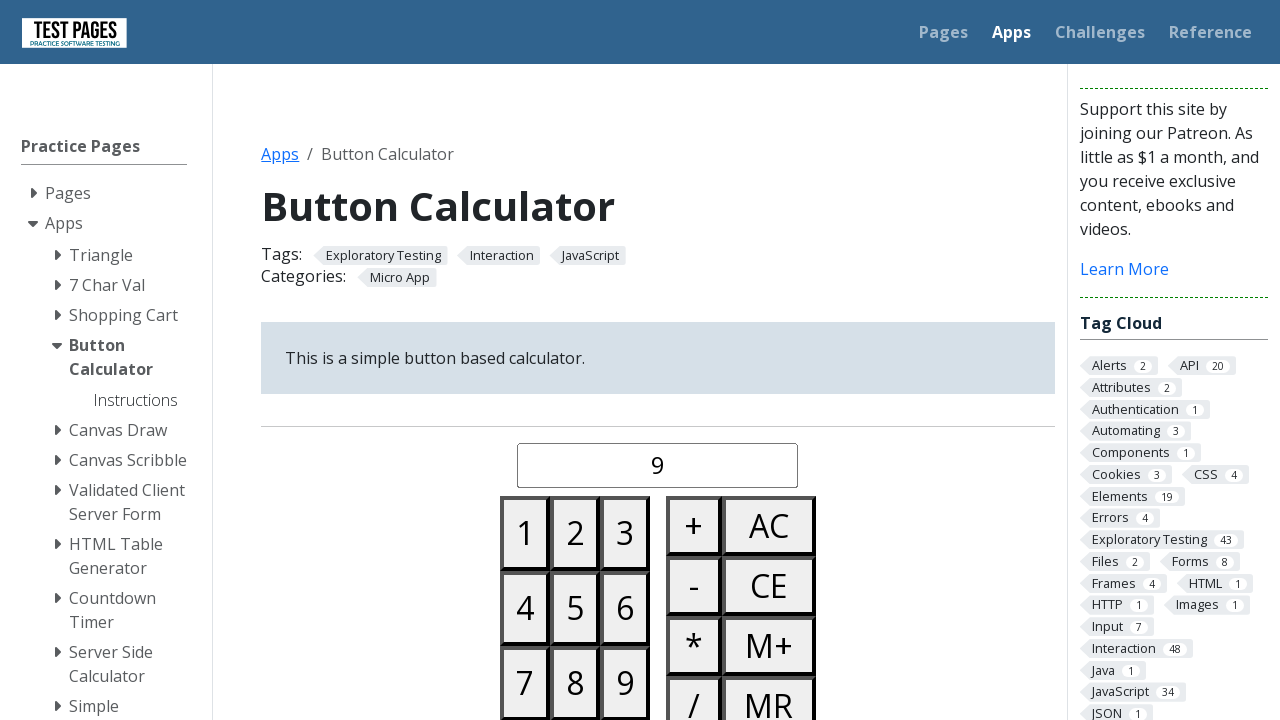

Clicked minus button at (694, 586) on #buttonminus
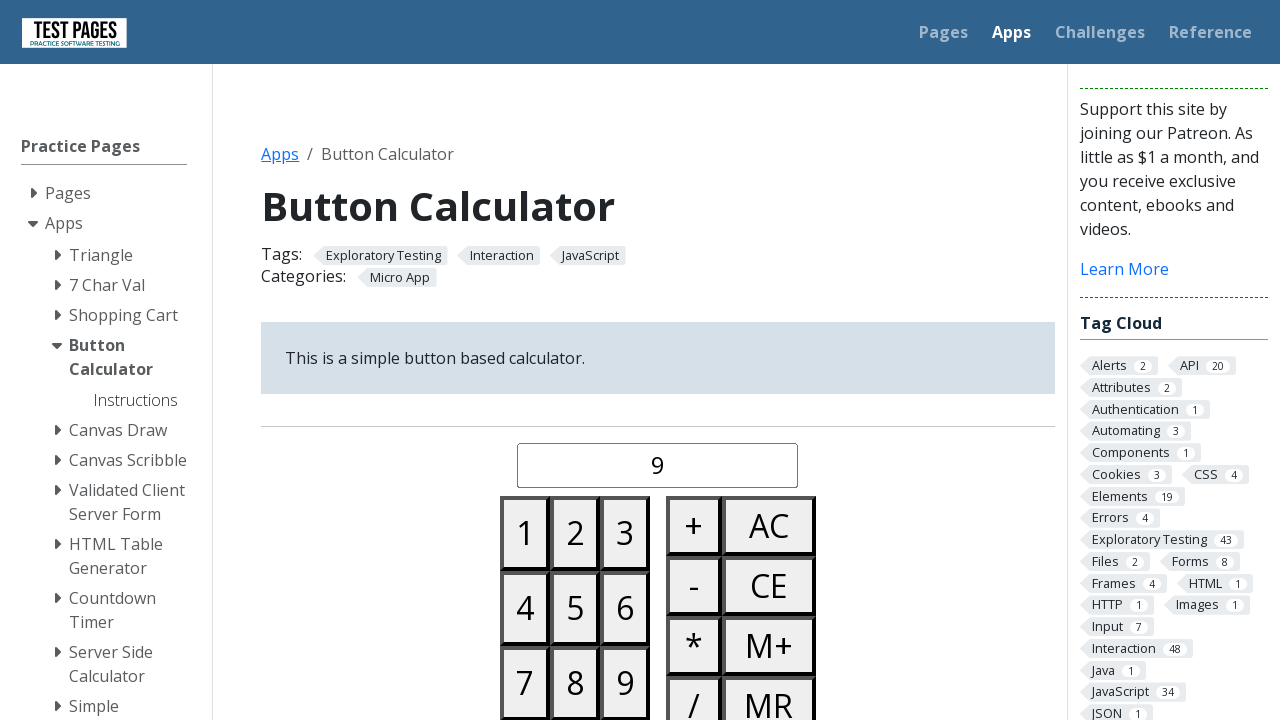

Clicked button 6 at (625, 608) on #button06
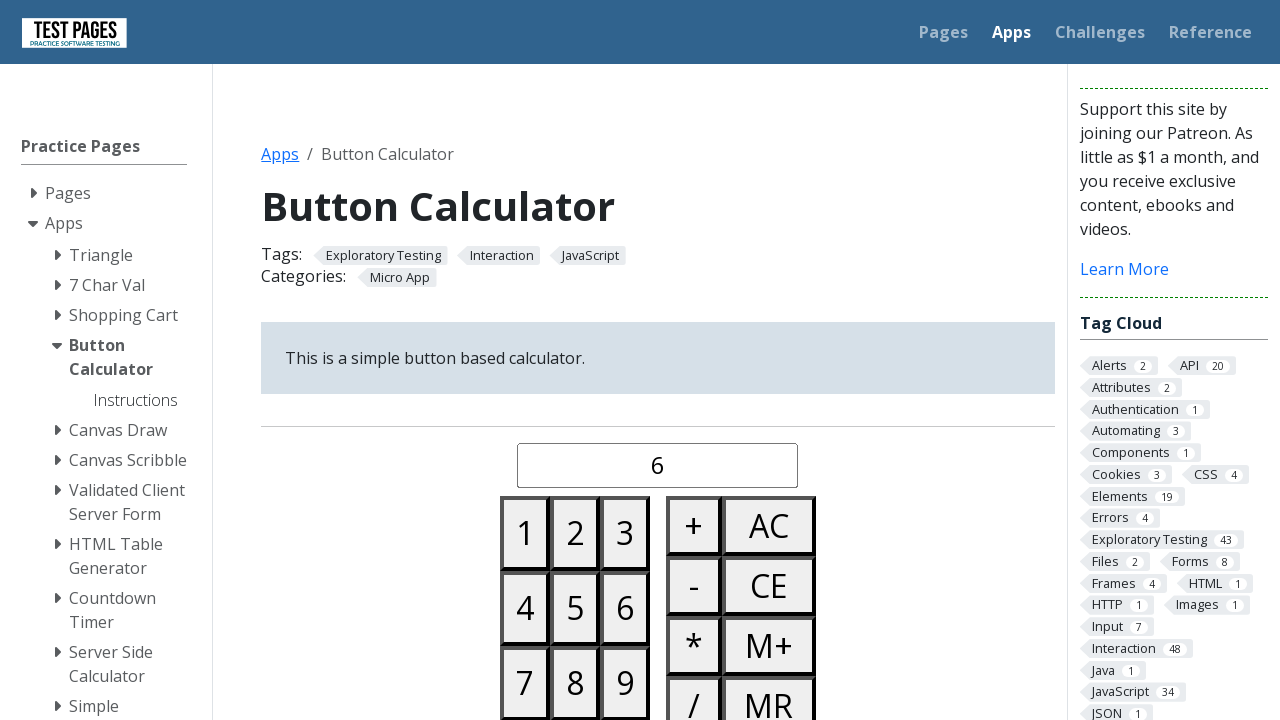

Clicked equals button at (694, 360) on #buttonequals
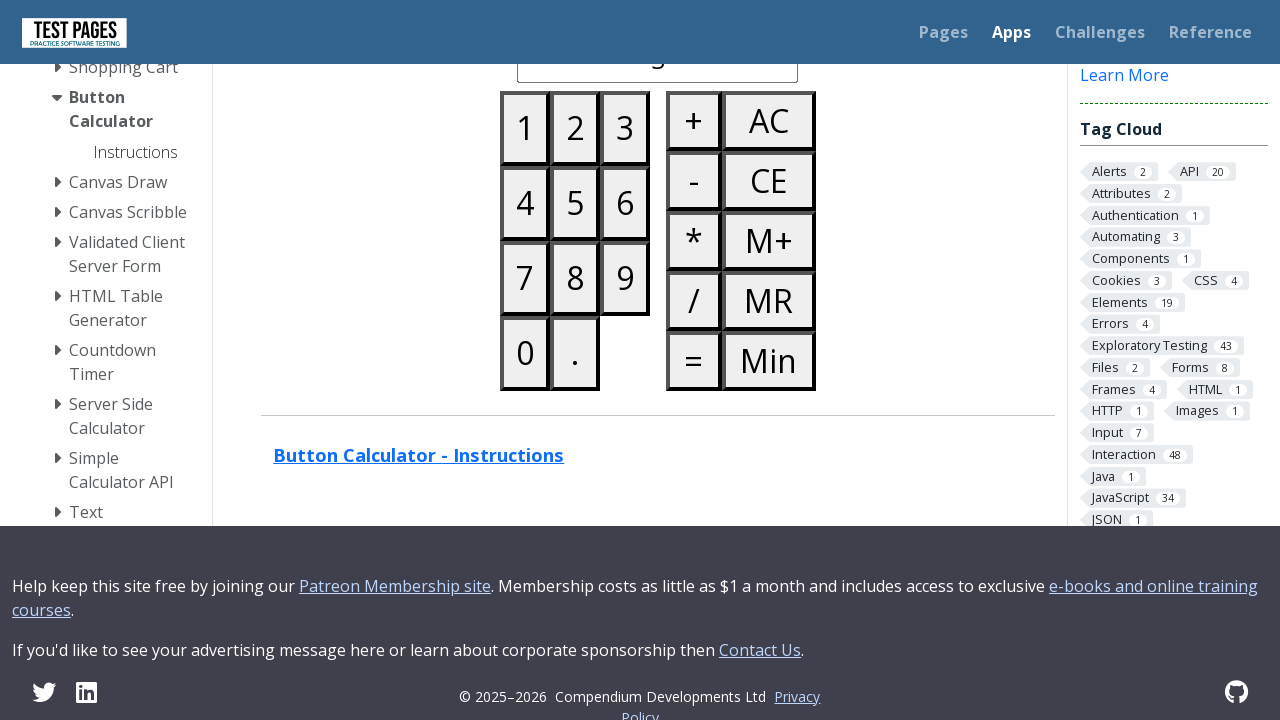

Retrieved calculated result from display
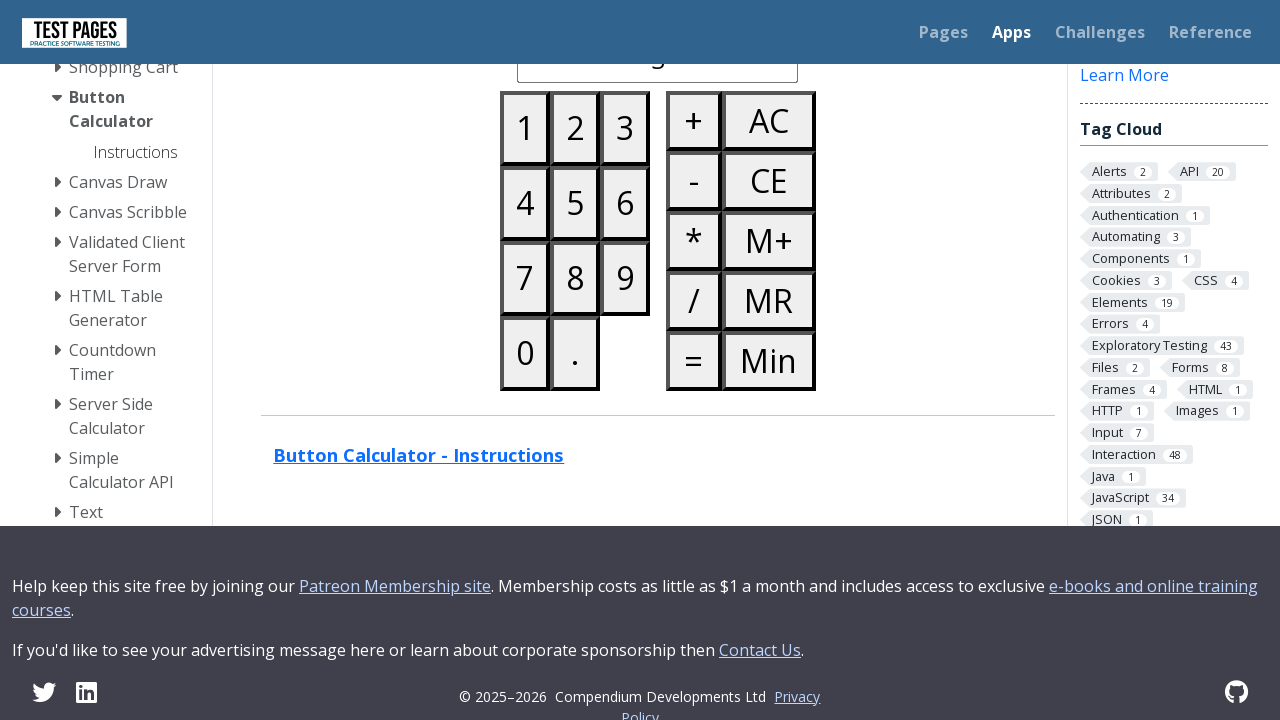

Verified result equals 3 - subtraction operation successful
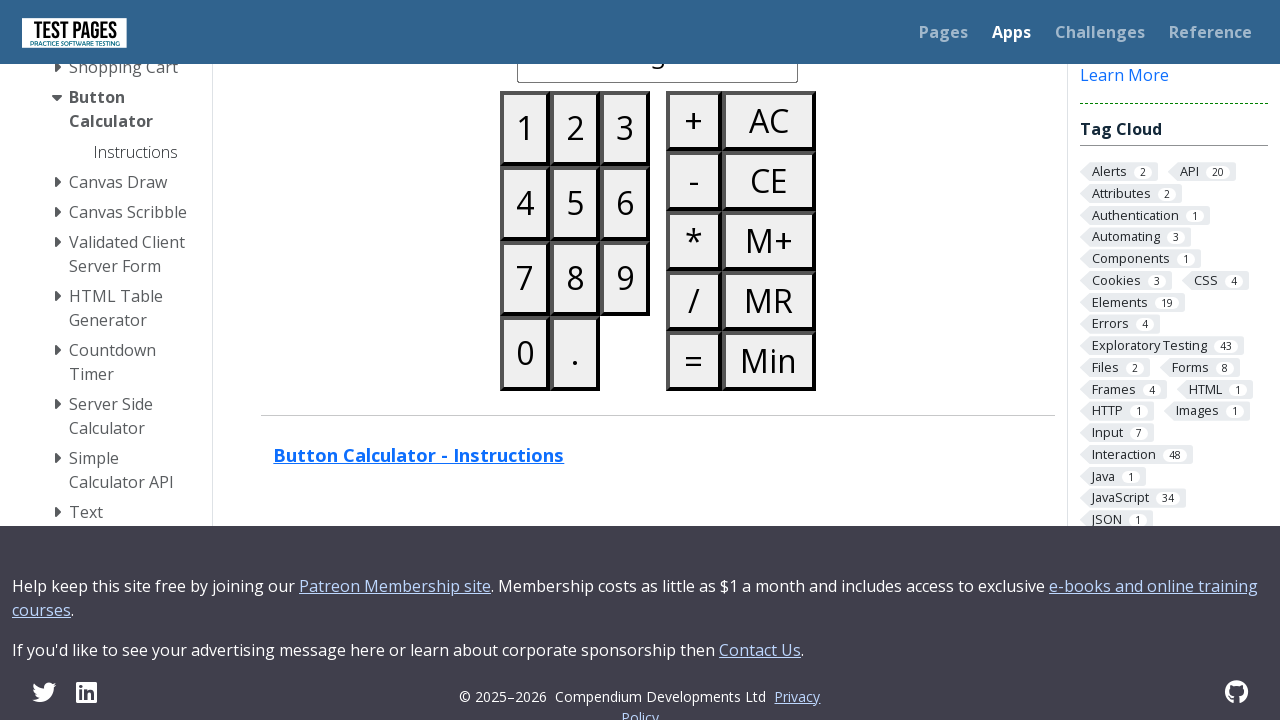

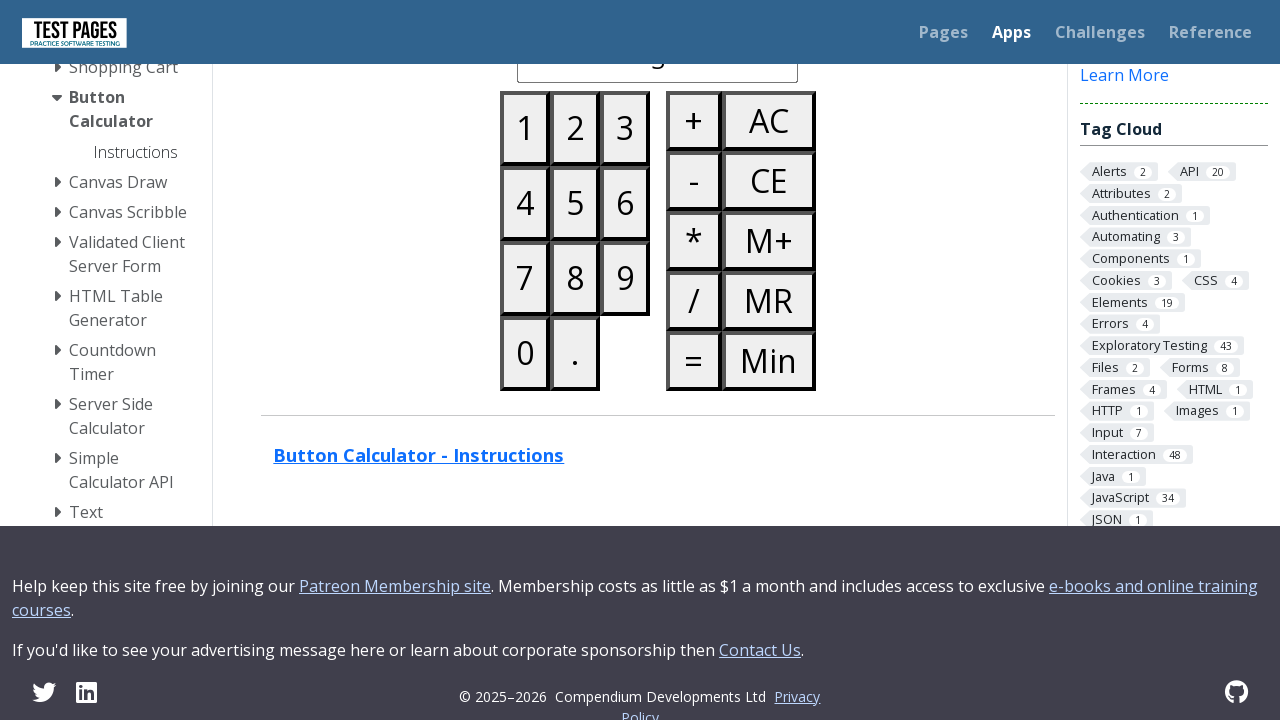